Tests window handling functionality by opening a new window, switching to it, performing actions, and then returning to the parent window

Starting URL: https://www.hyrtutorials.com/p/window-handles-practice.html

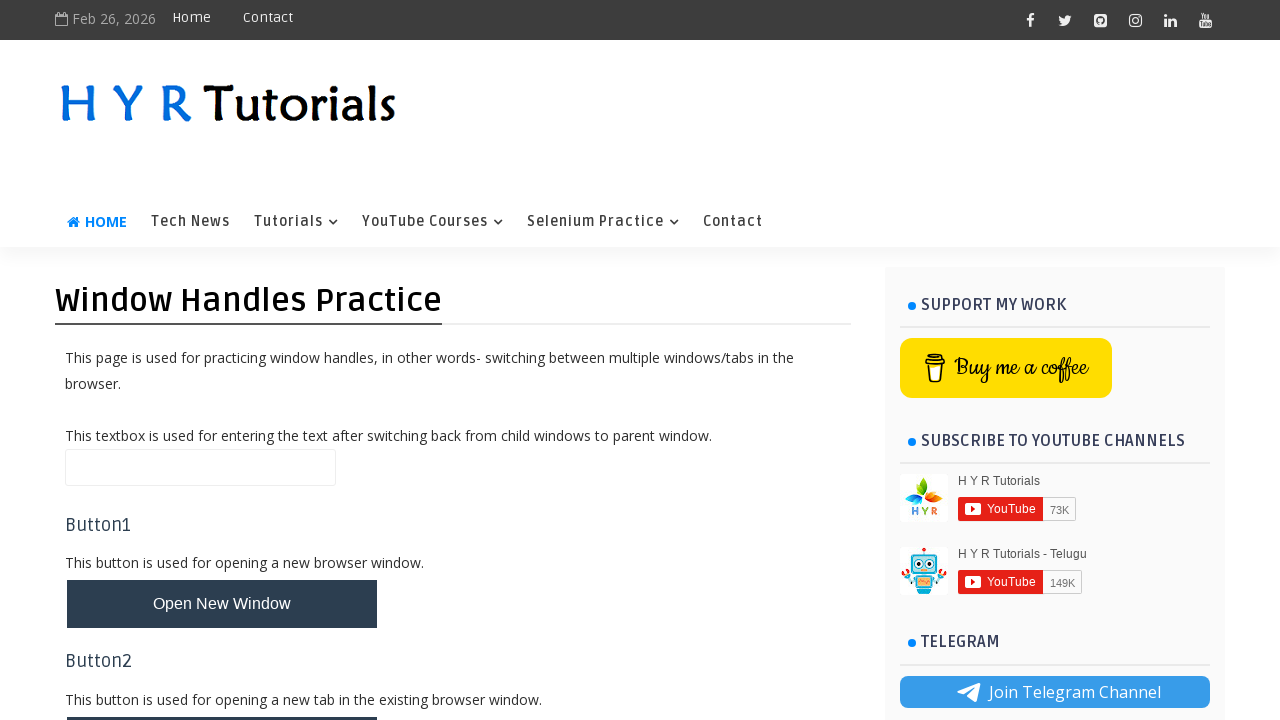

Clicked button to open new window at (222, 604) on #newWindowBtn
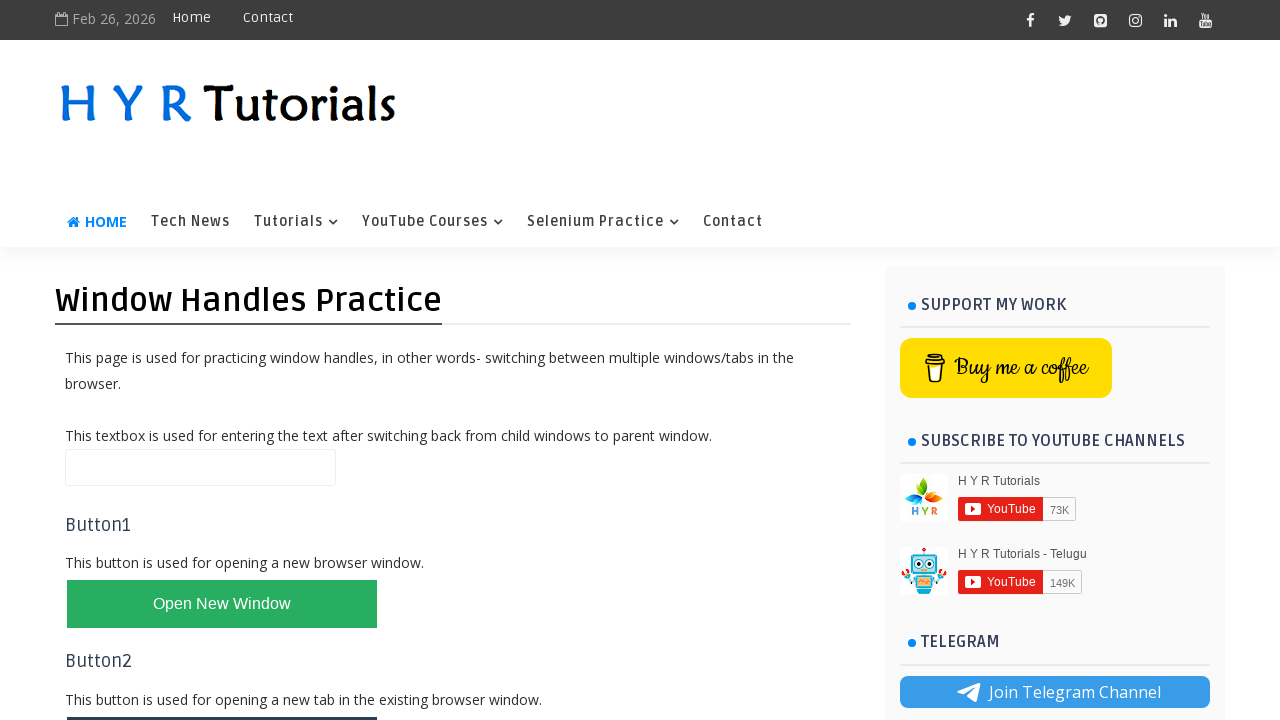

Waited for new window to open
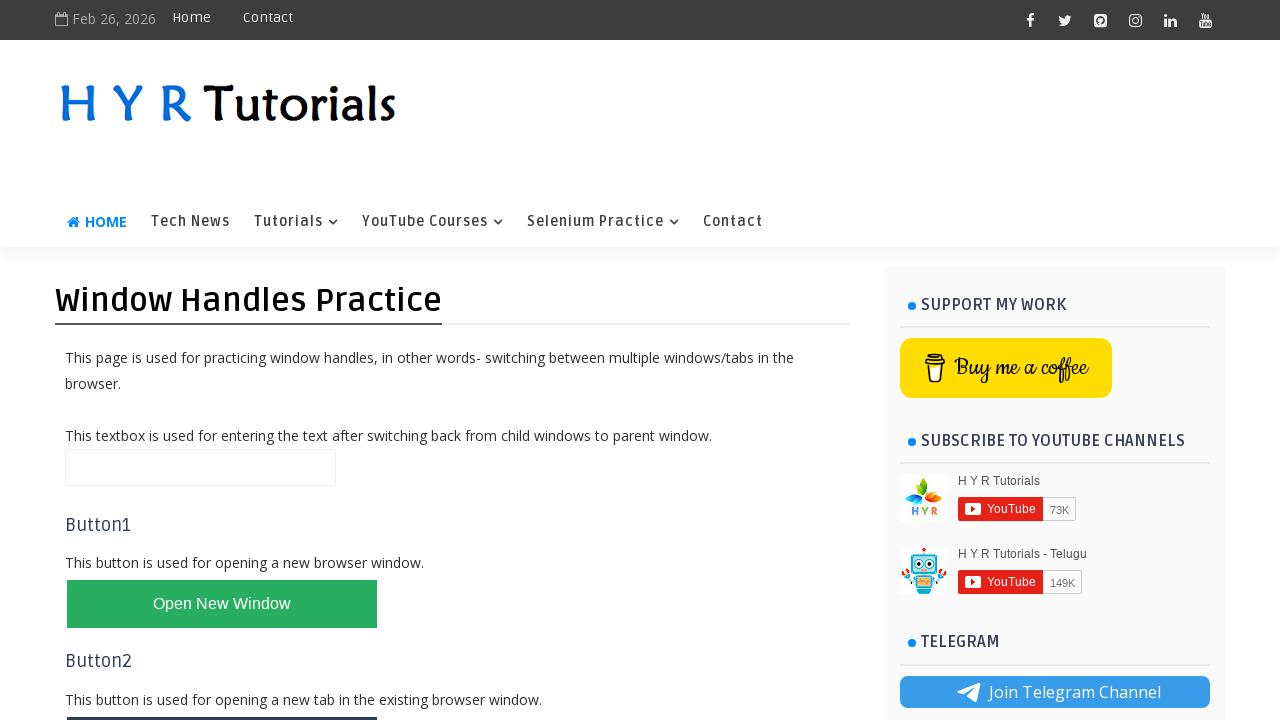

Retrieved all open pages/windows from context
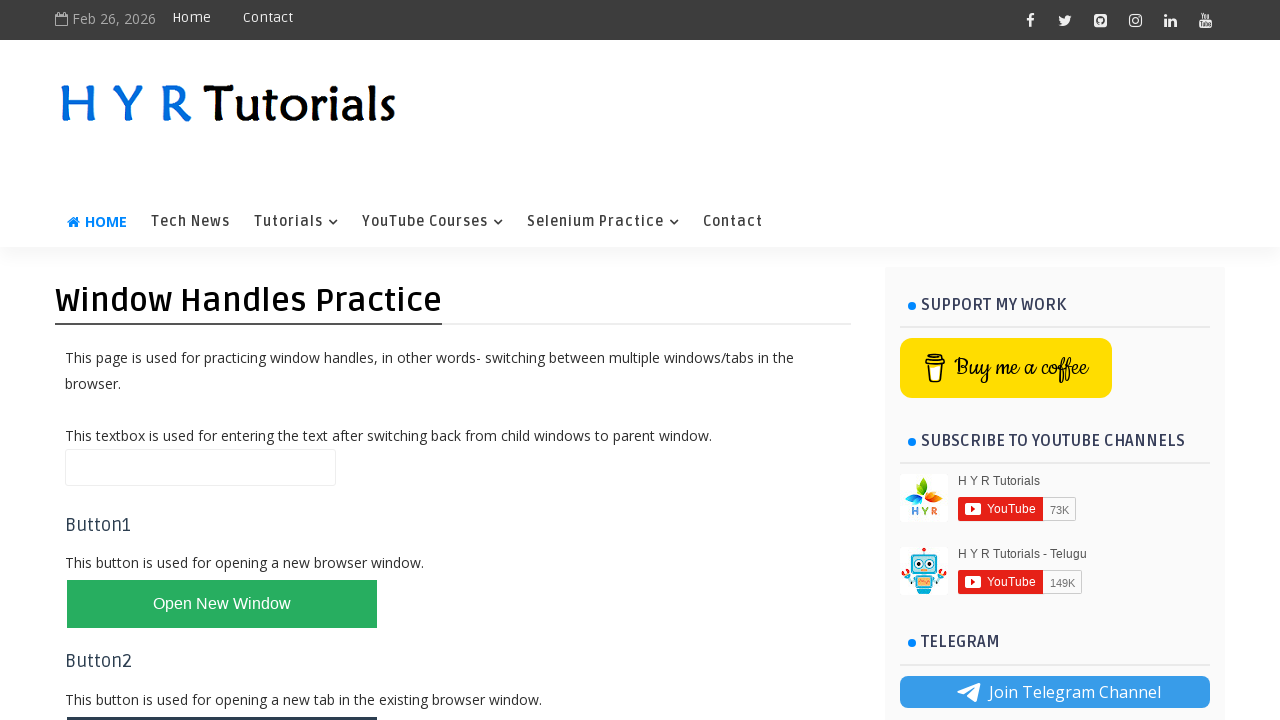

Switched to new window/tab
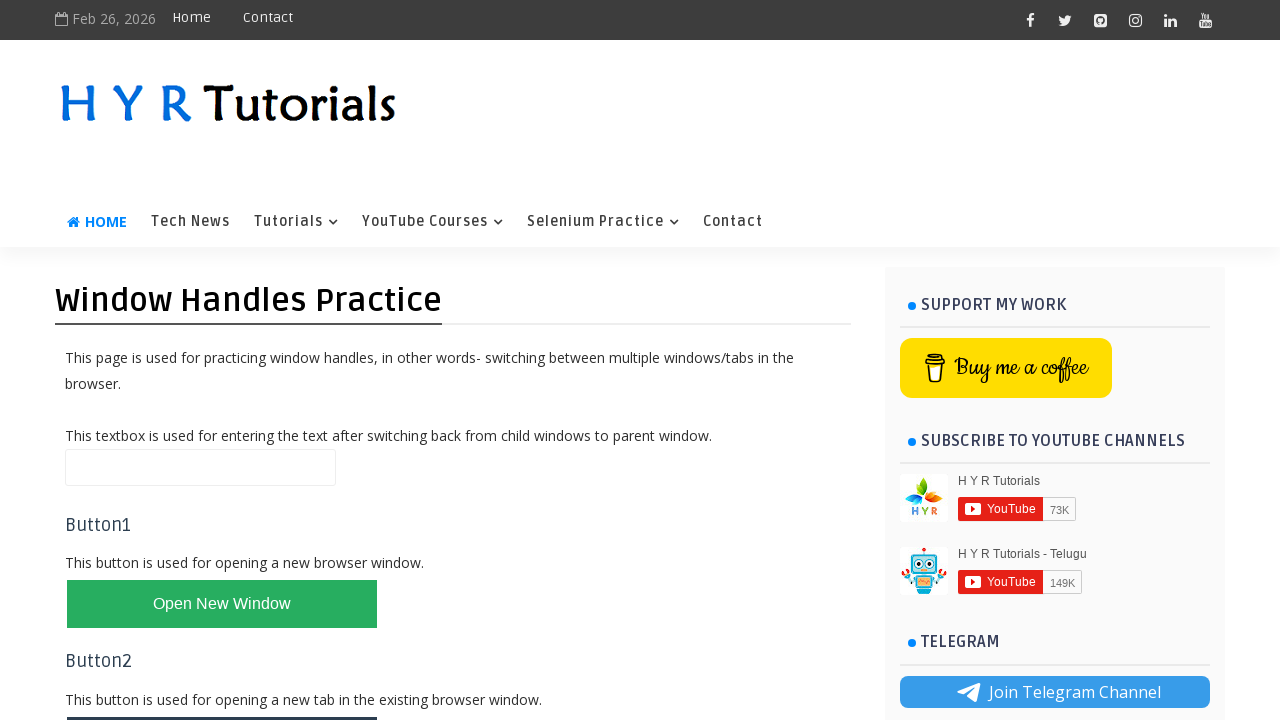

Scrolled down 600 pixels in new window
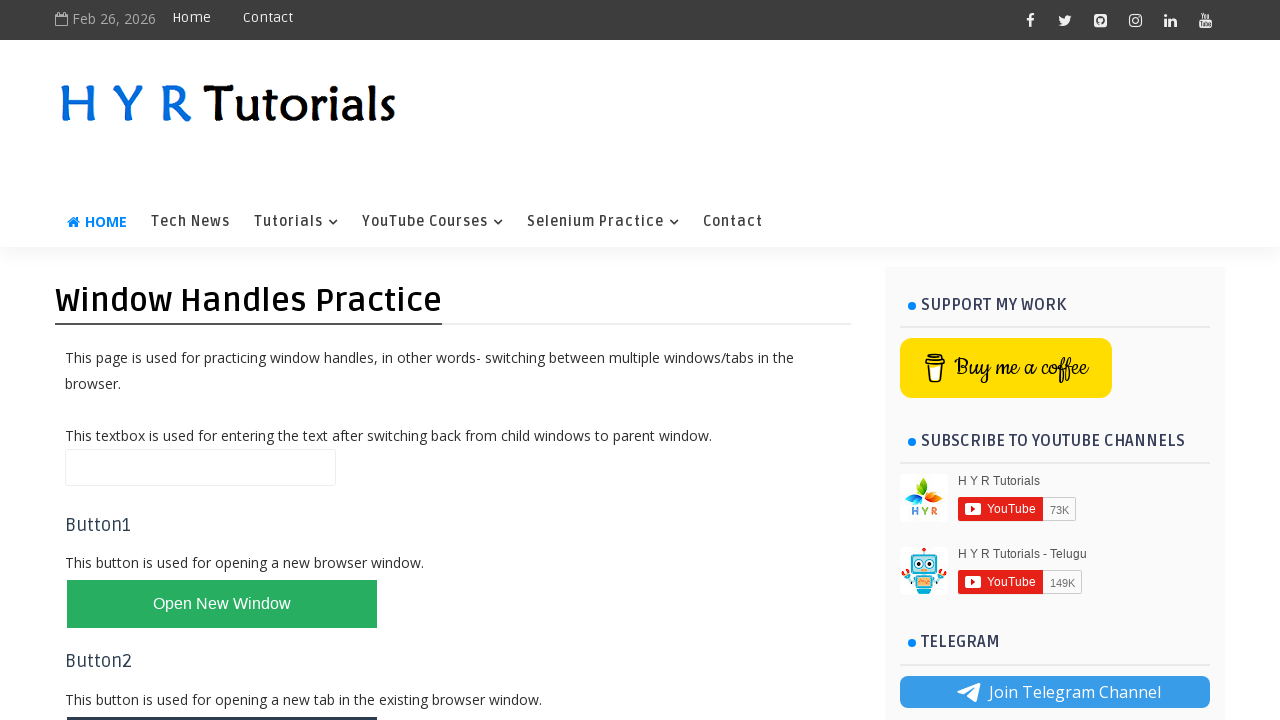

Clicked navigate home button in new window at (371, 225) on #navigateHome
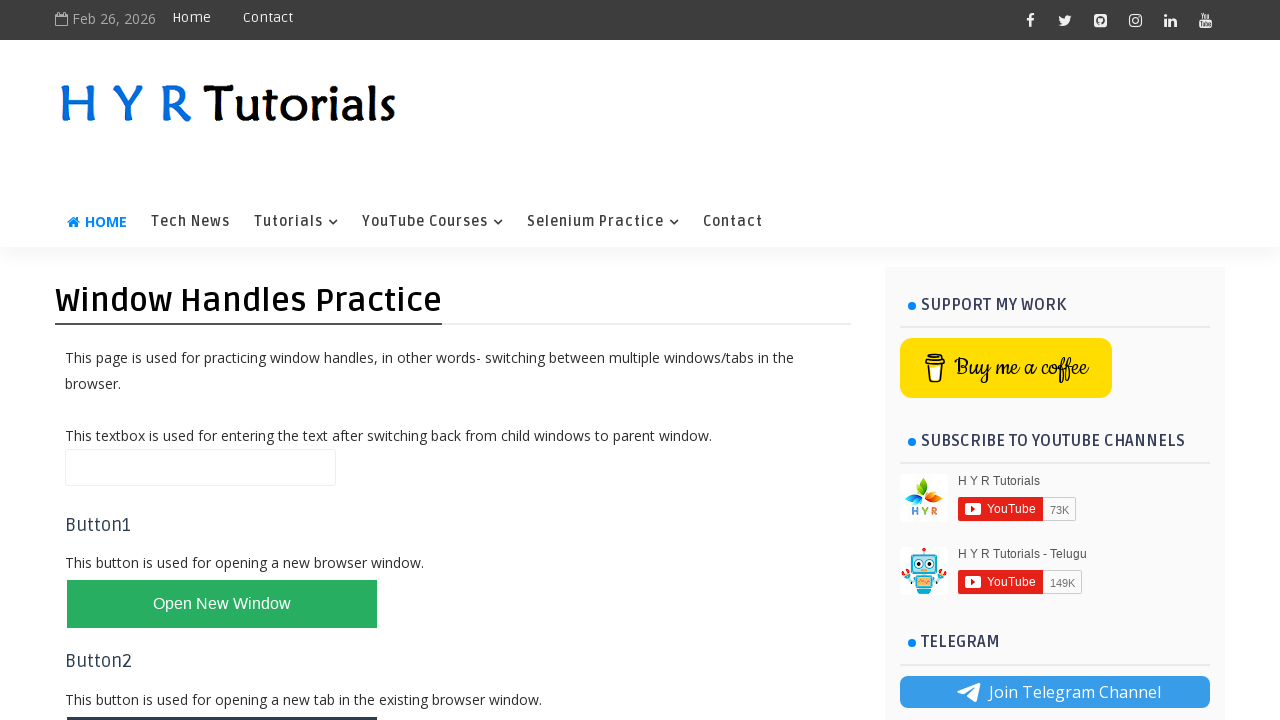

Closed the new window
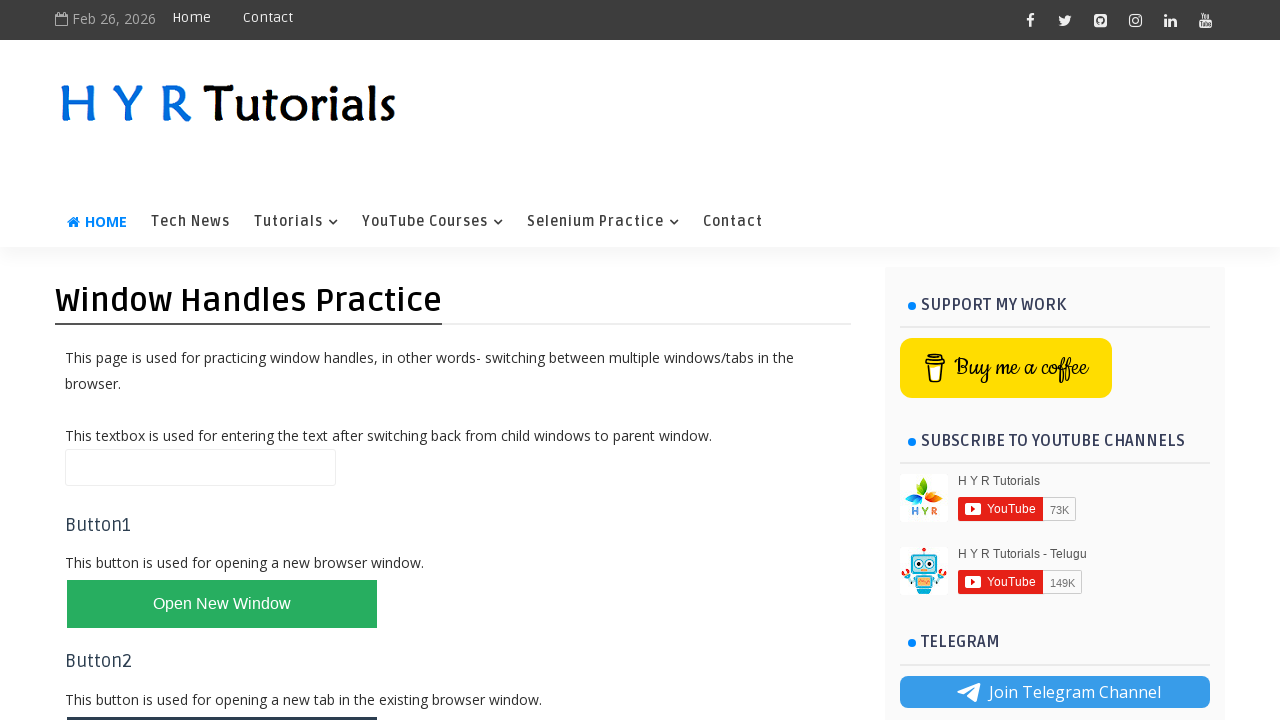

Original page is still active after new window closed
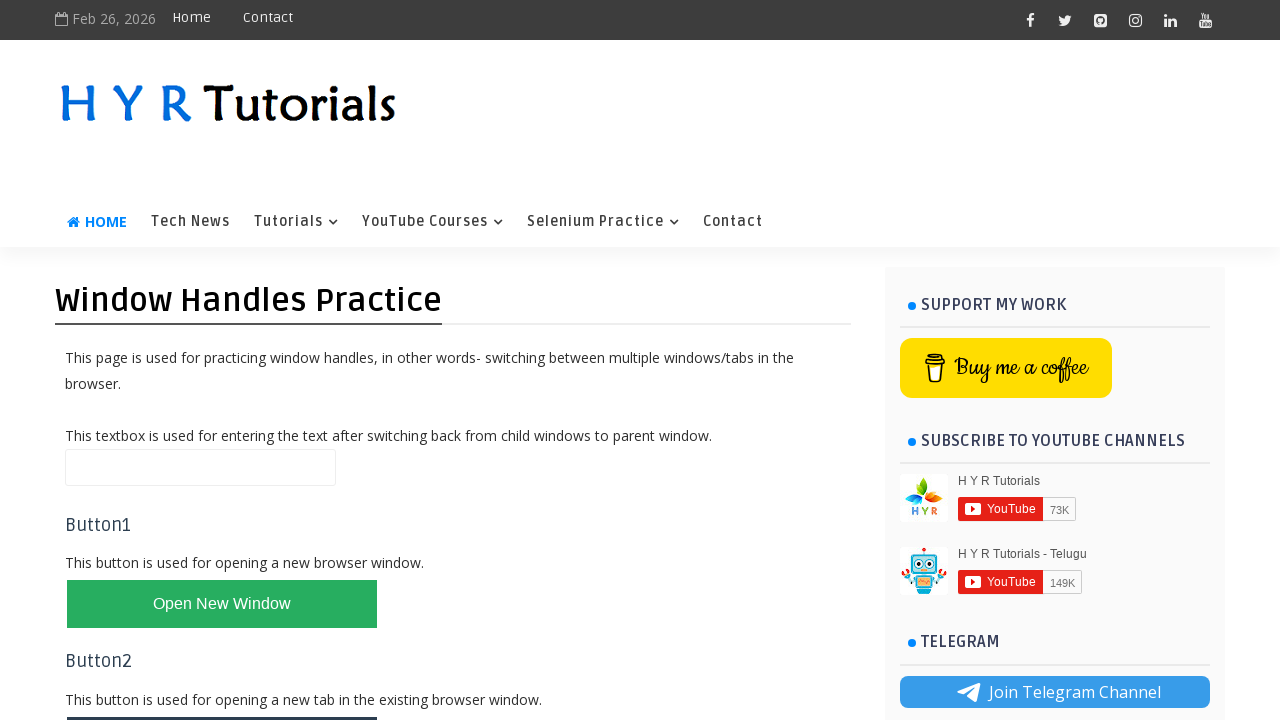

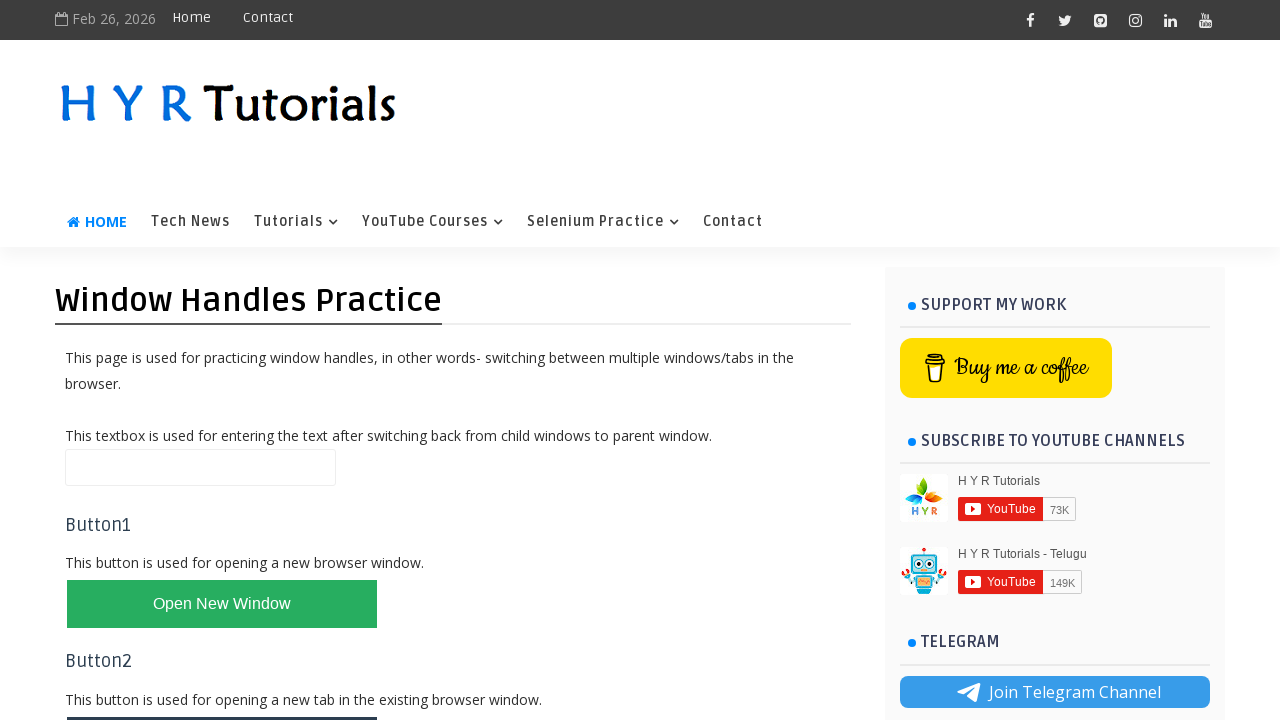